Tests clicking an element that navigates to a result page

Starting URL: https://selenium.dev/selenium/web/mouse_interaction.html

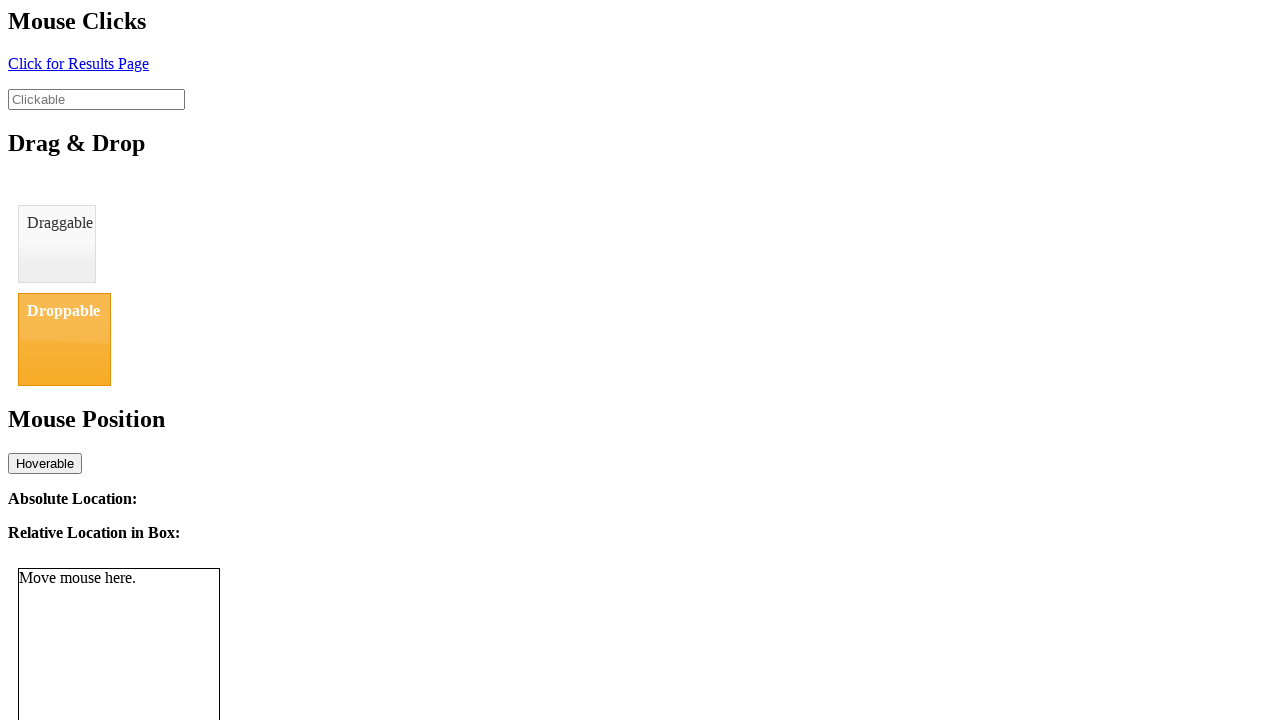

Clicked element with id 'click' to trigger navigation at (78, 63) on #click
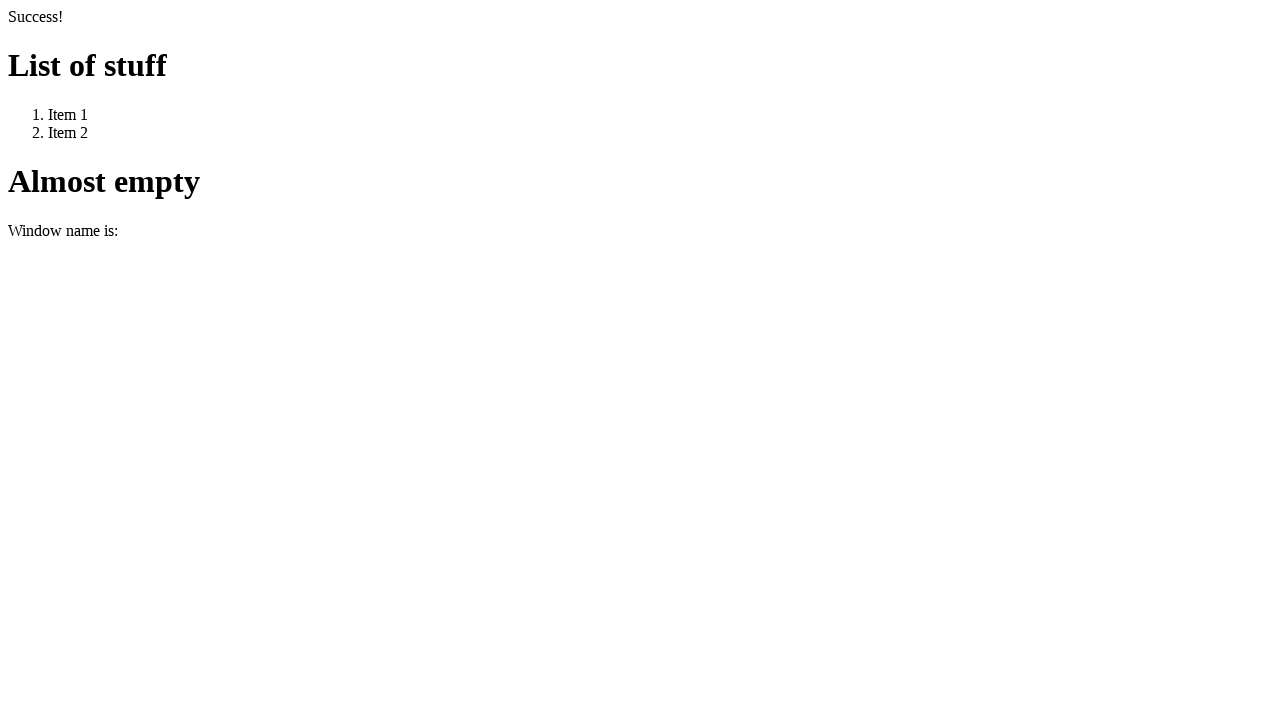

Navigation to result page completed
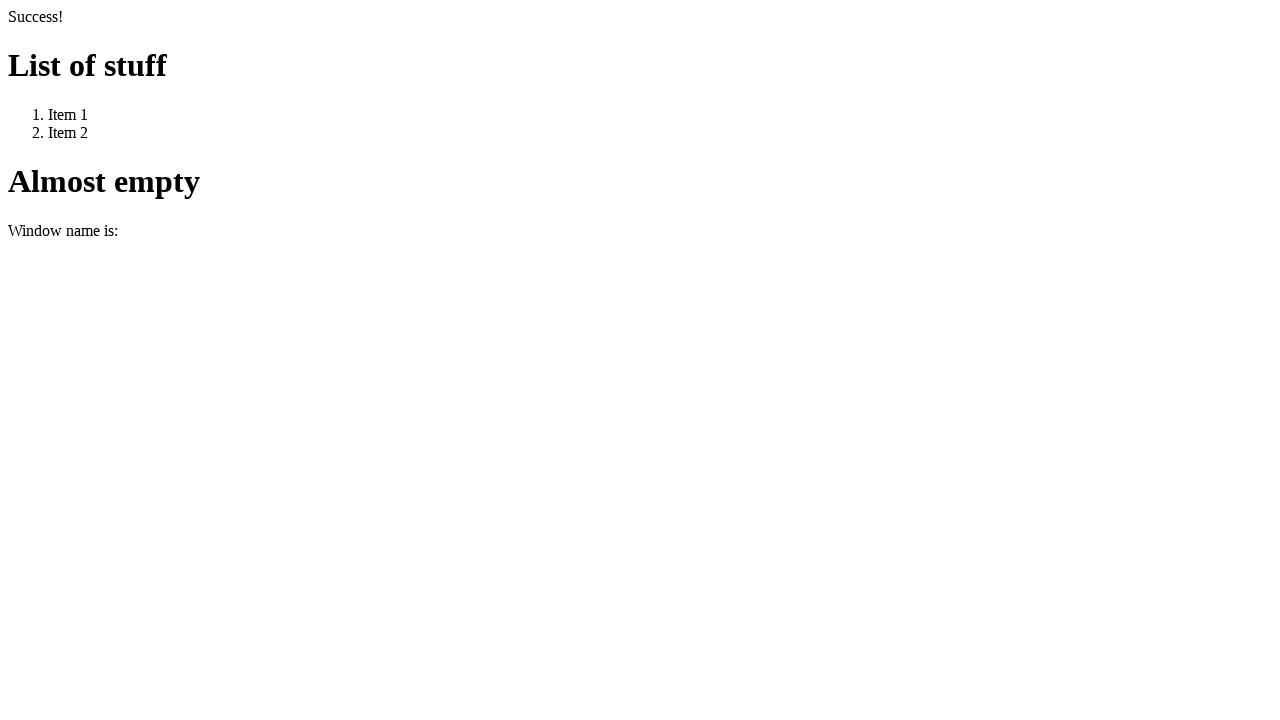

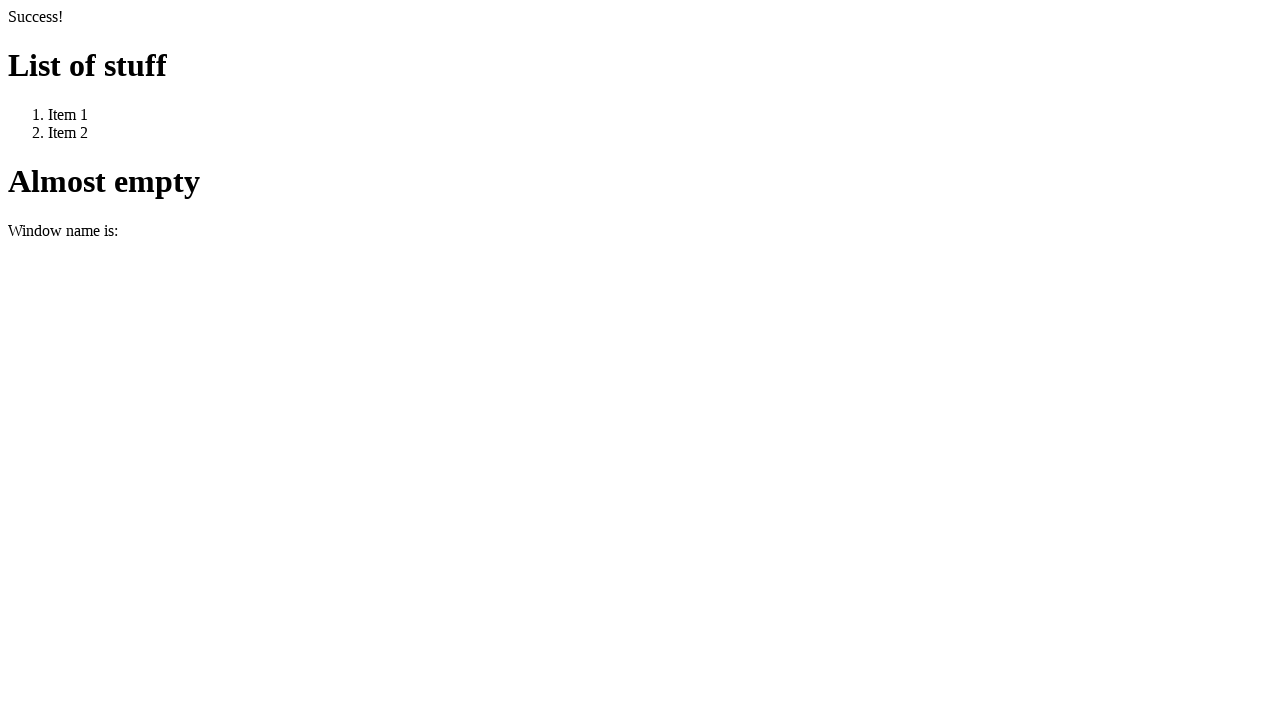